Tests explicit wait functionality by waiting for a dynamically appearing button to become visible and then clicking it

Starting URL: https://demoqa.com/dynamic-properties

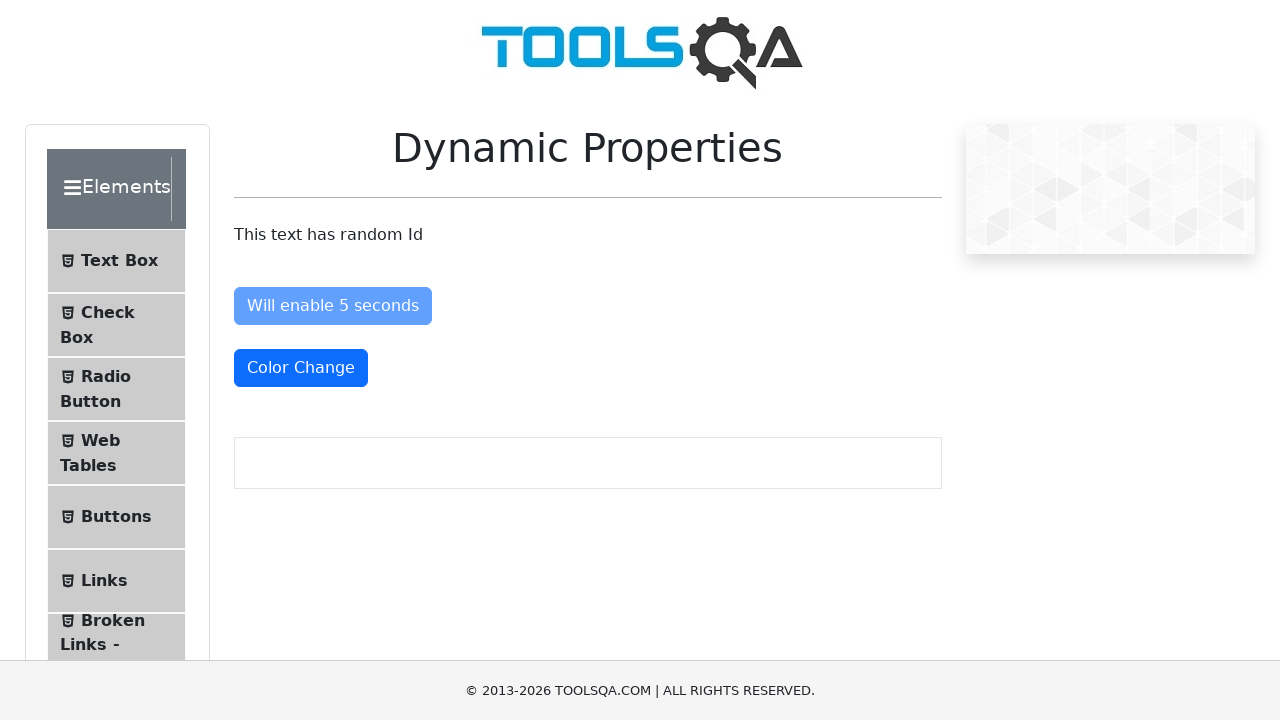

Waited for dynamically appearing button to become visible
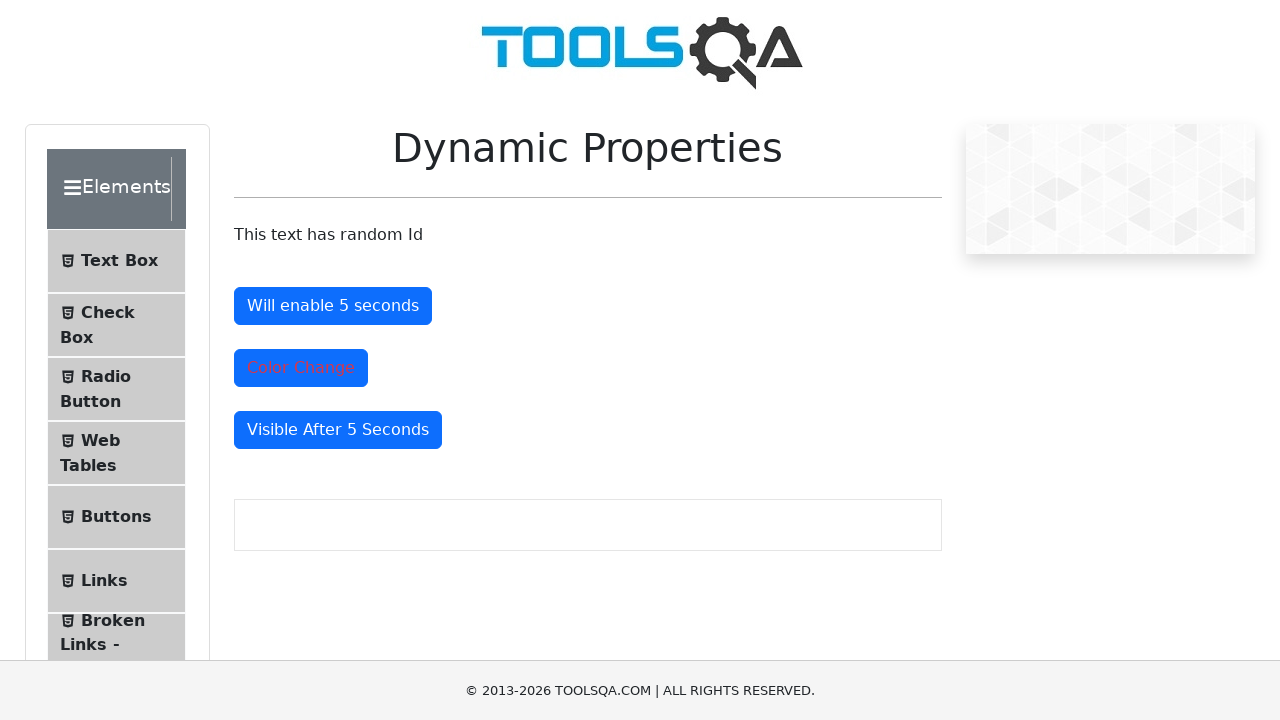

Clicked the visible button at (338, 430) on #visibleAfter
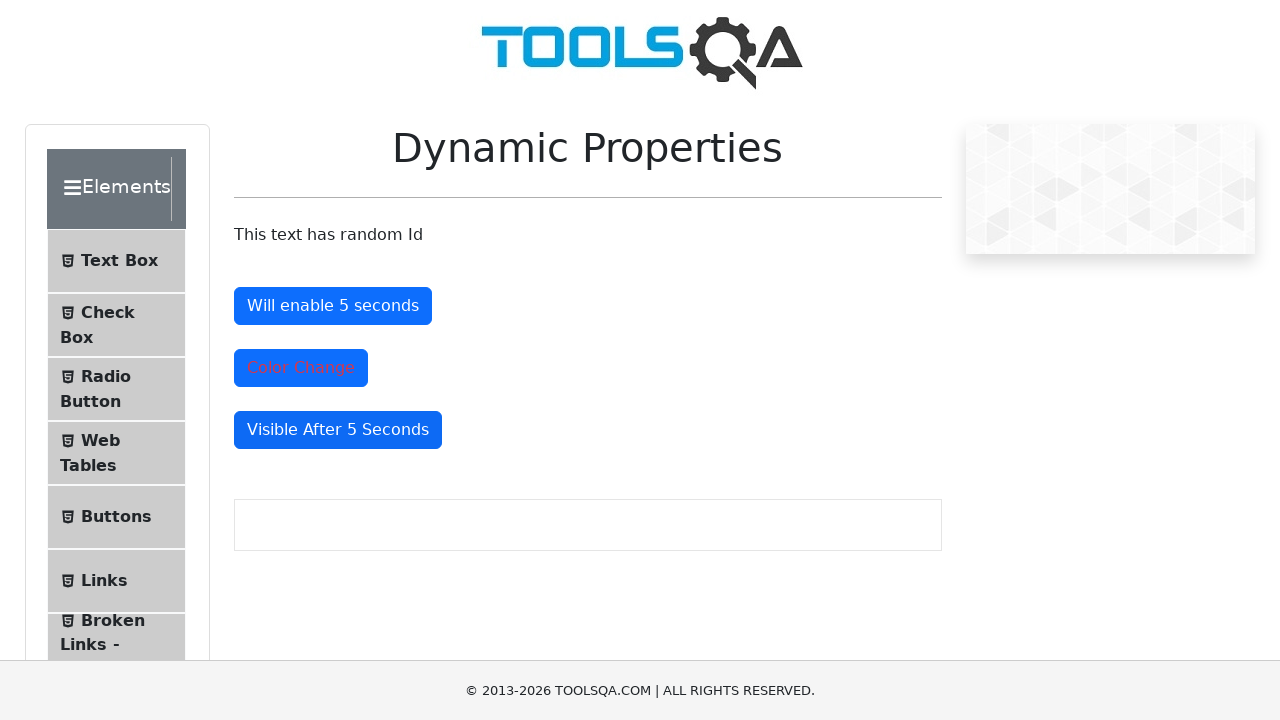

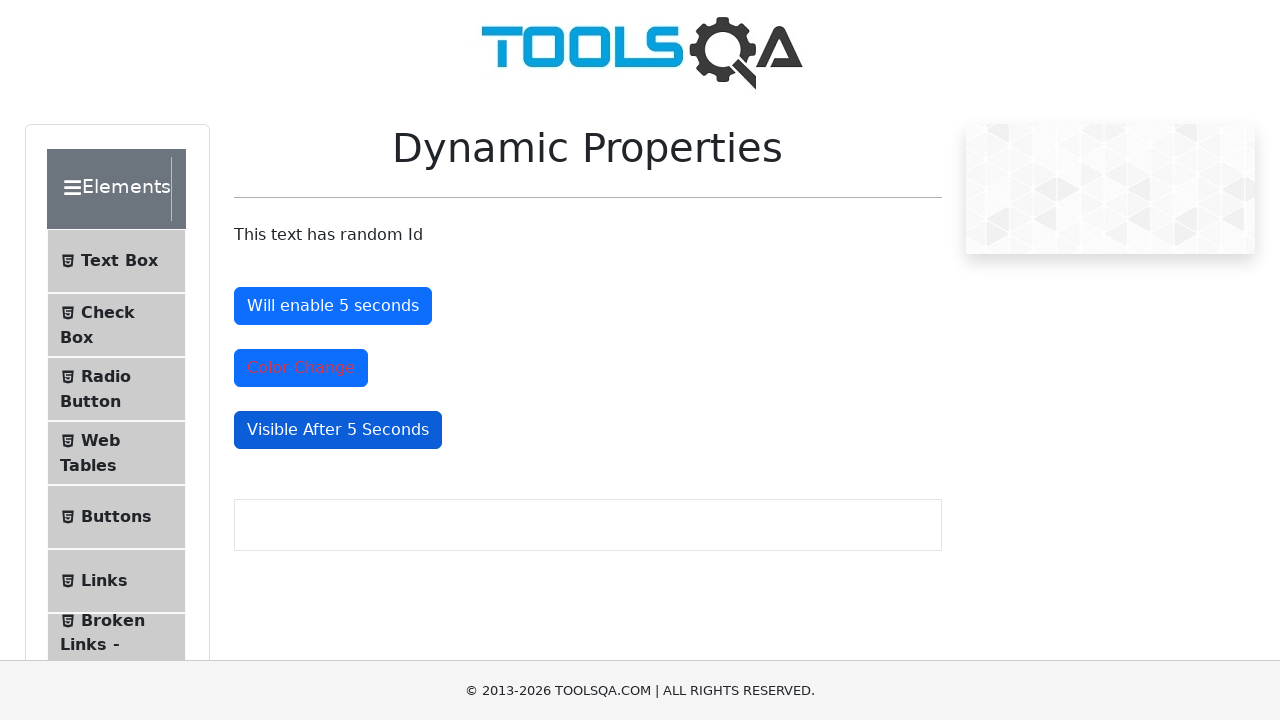